Tests login validation when only password field is empty, verifying the appropriate error message is displayed

Starting URL: https://www.saucedemo.com/

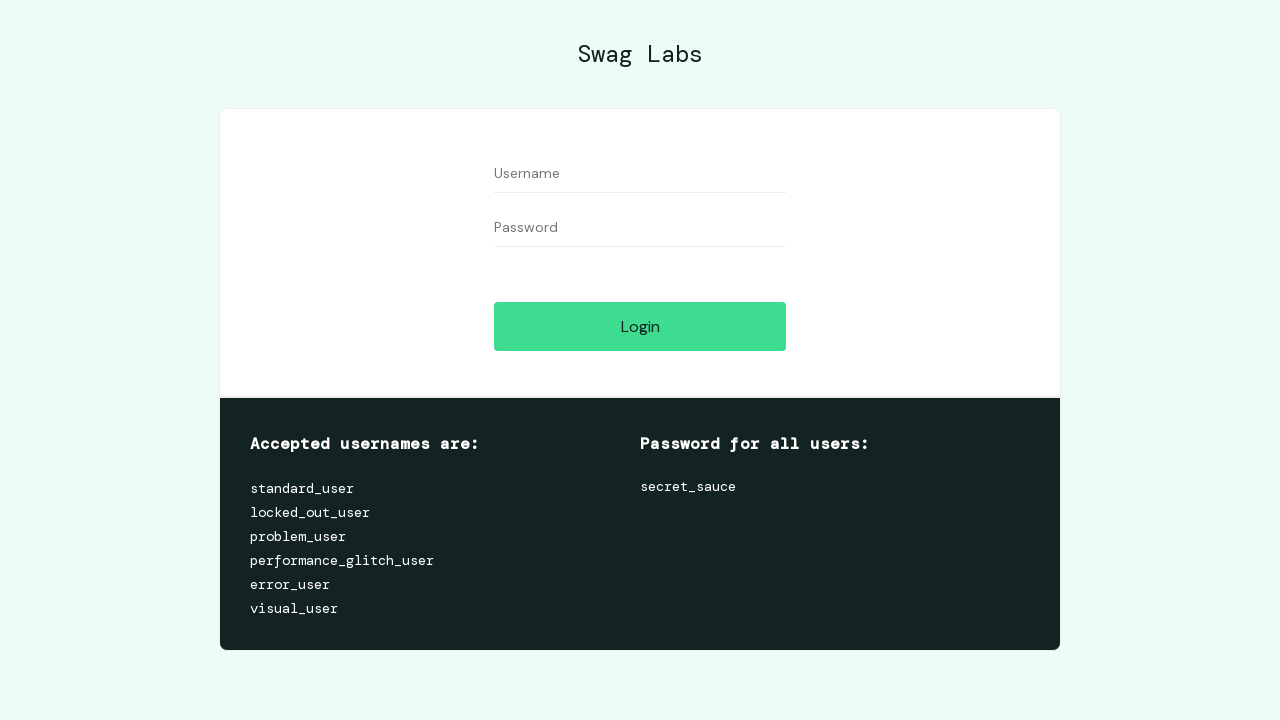

Navigated to Sauce Labs login page
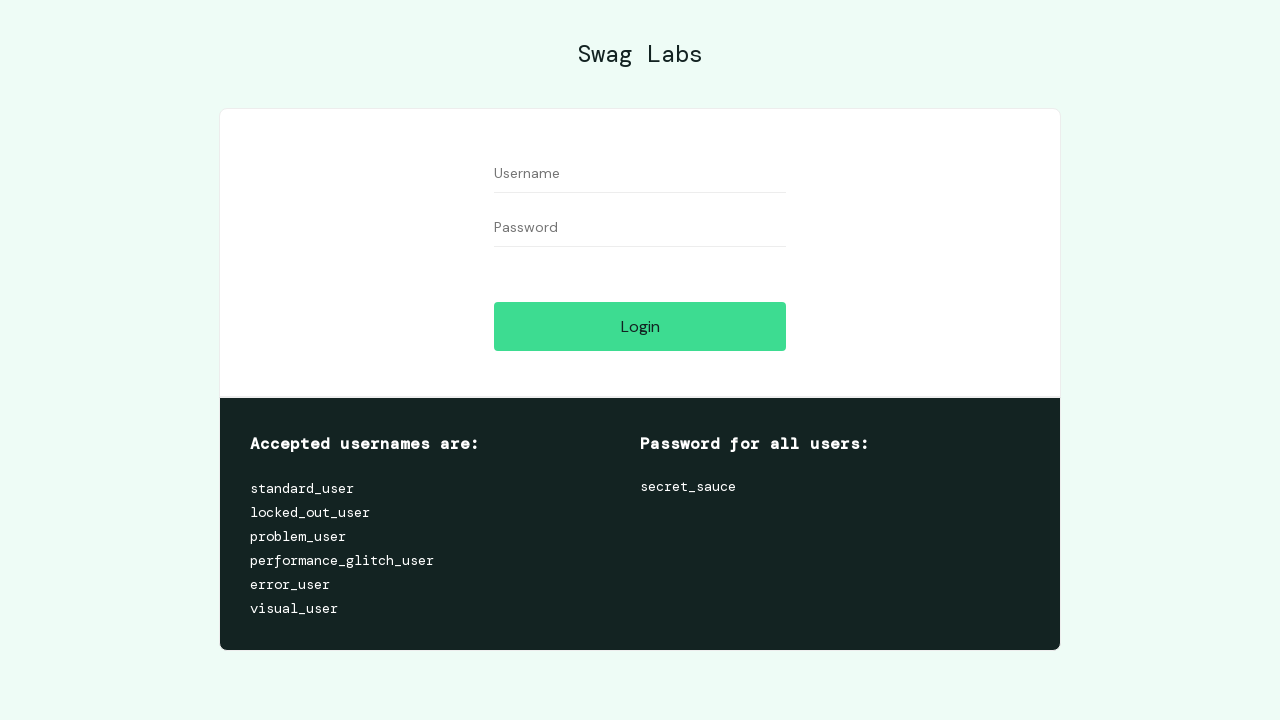

Filled username field with '1' on #user-name
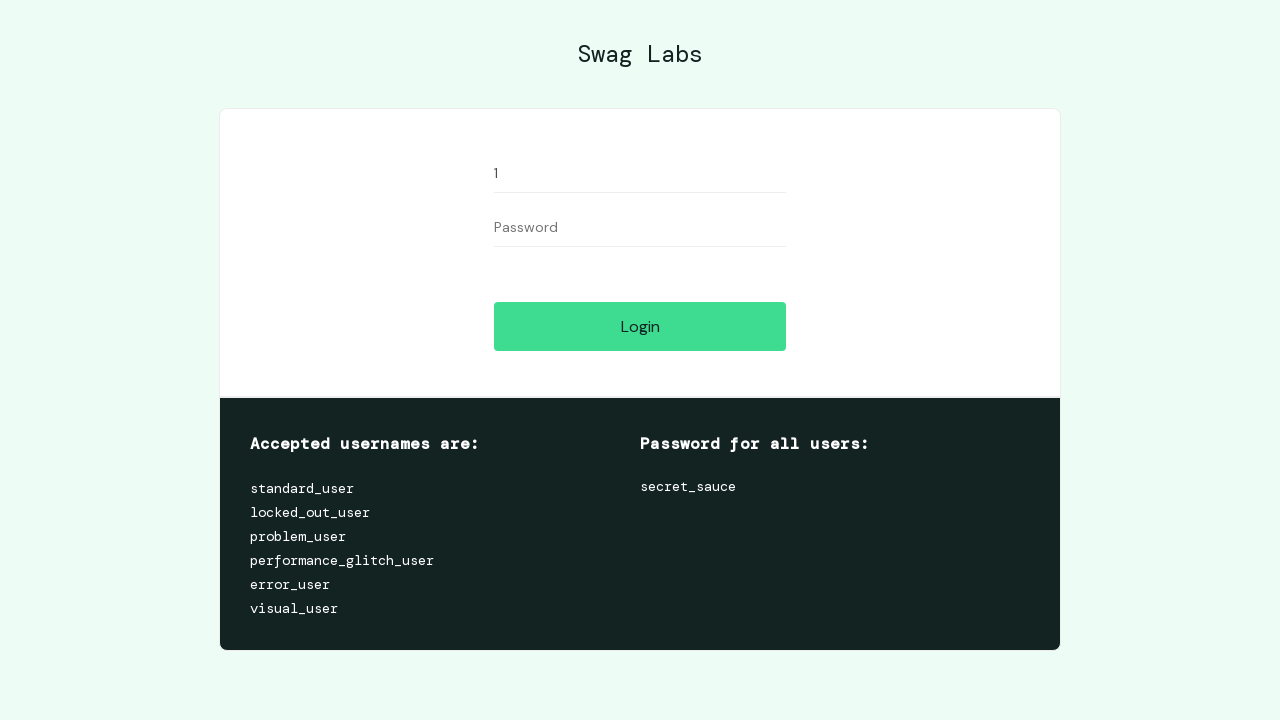

Clicked login button at (640, 326) on #login-button
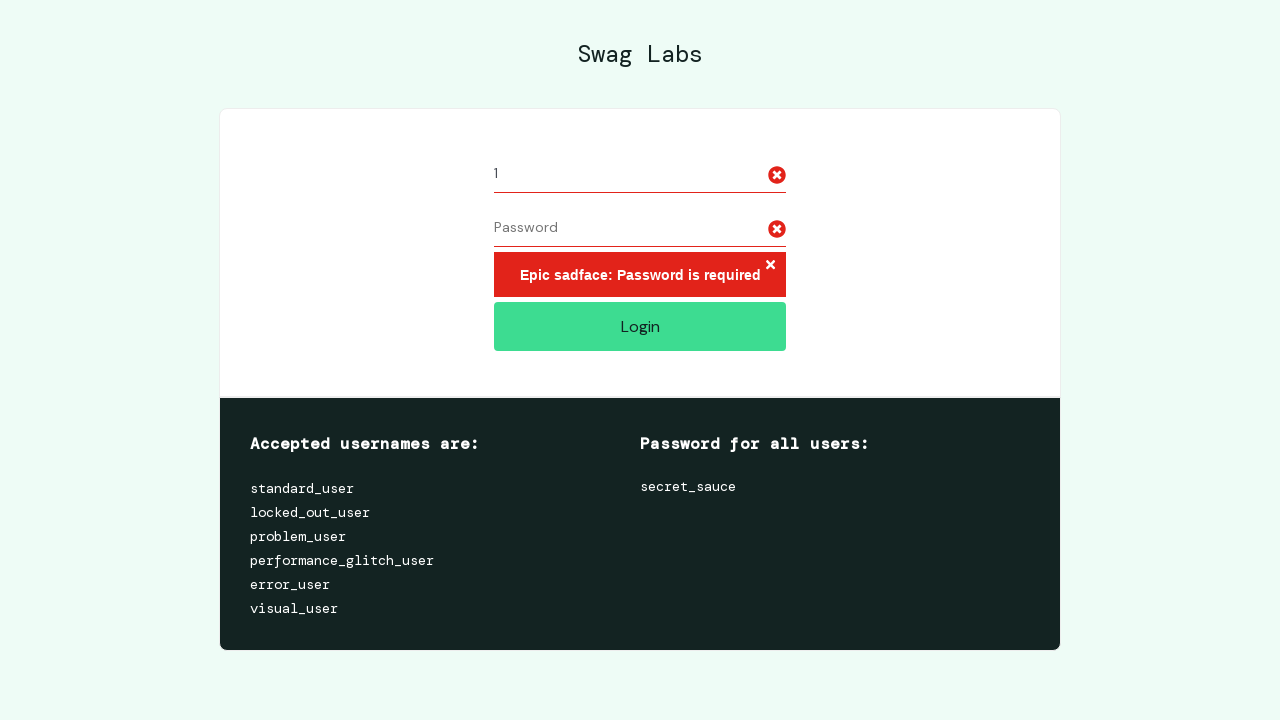

Error message container appeared indicating validation failure for empty password
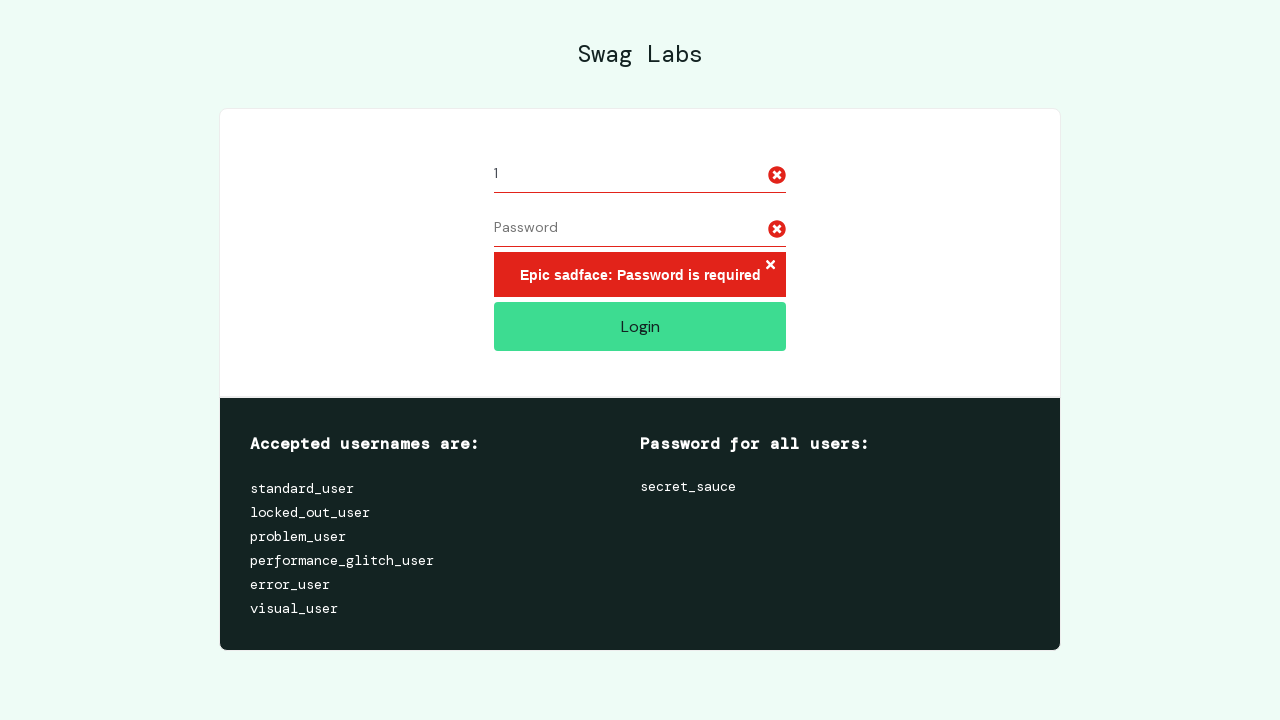

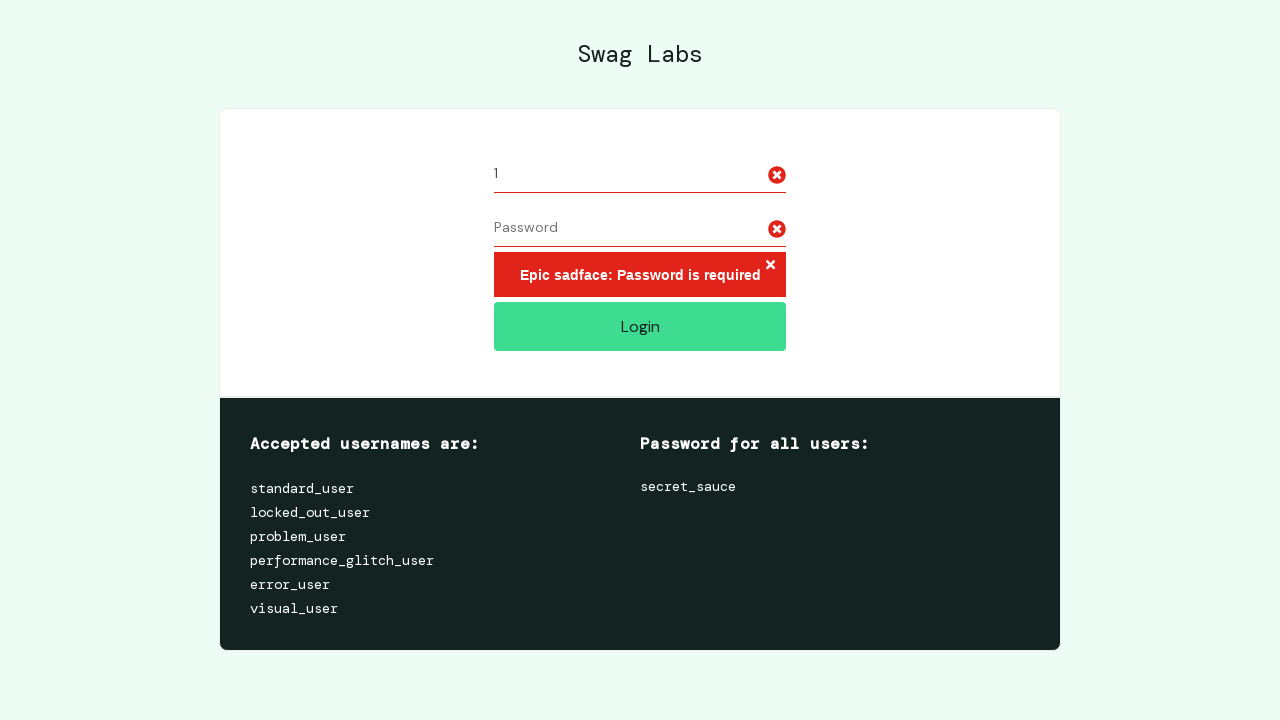